Tests dynamic controls by clicking the Remove button to remove a checkbox, verifying the "It's gone!" message appears, then clicking Add button and verifying the "It's back!" message appears.

Starting URL: https://the-internet.herokuapp.com/dynamic_controls

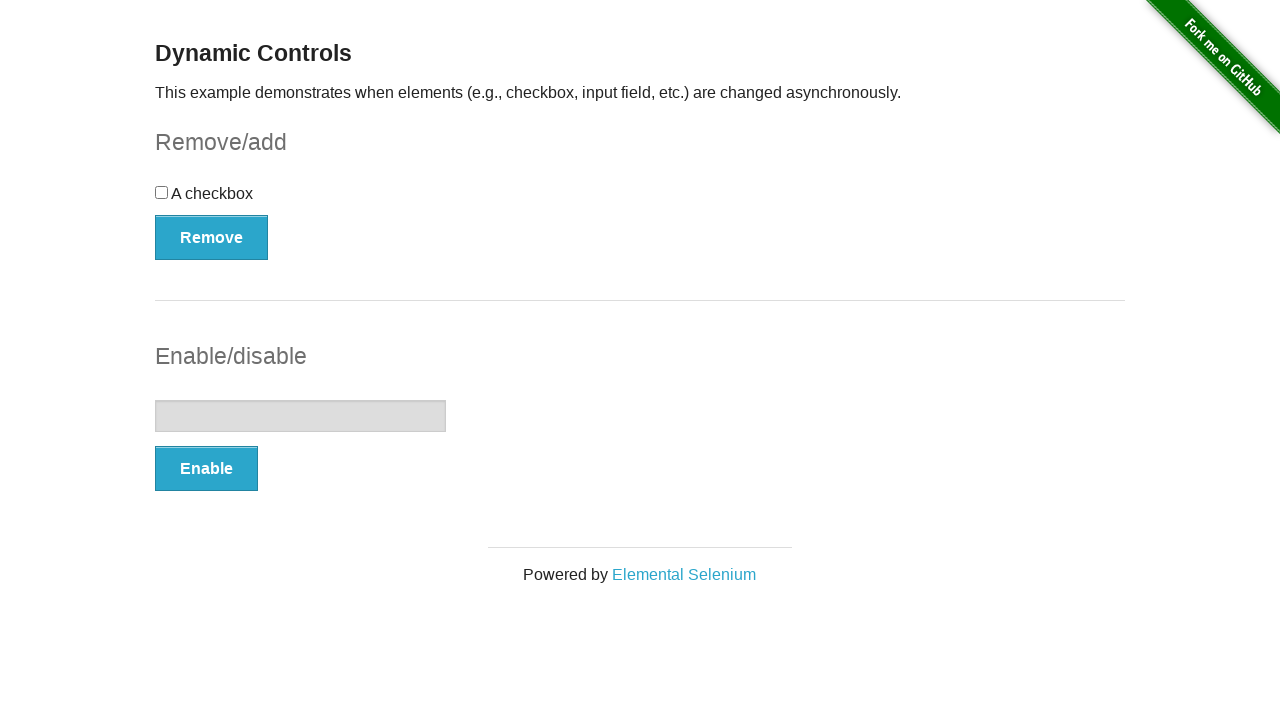

Clicked the Remove button to remove the checkbox at (212, 237) on xpath=//*[text()='Remove']
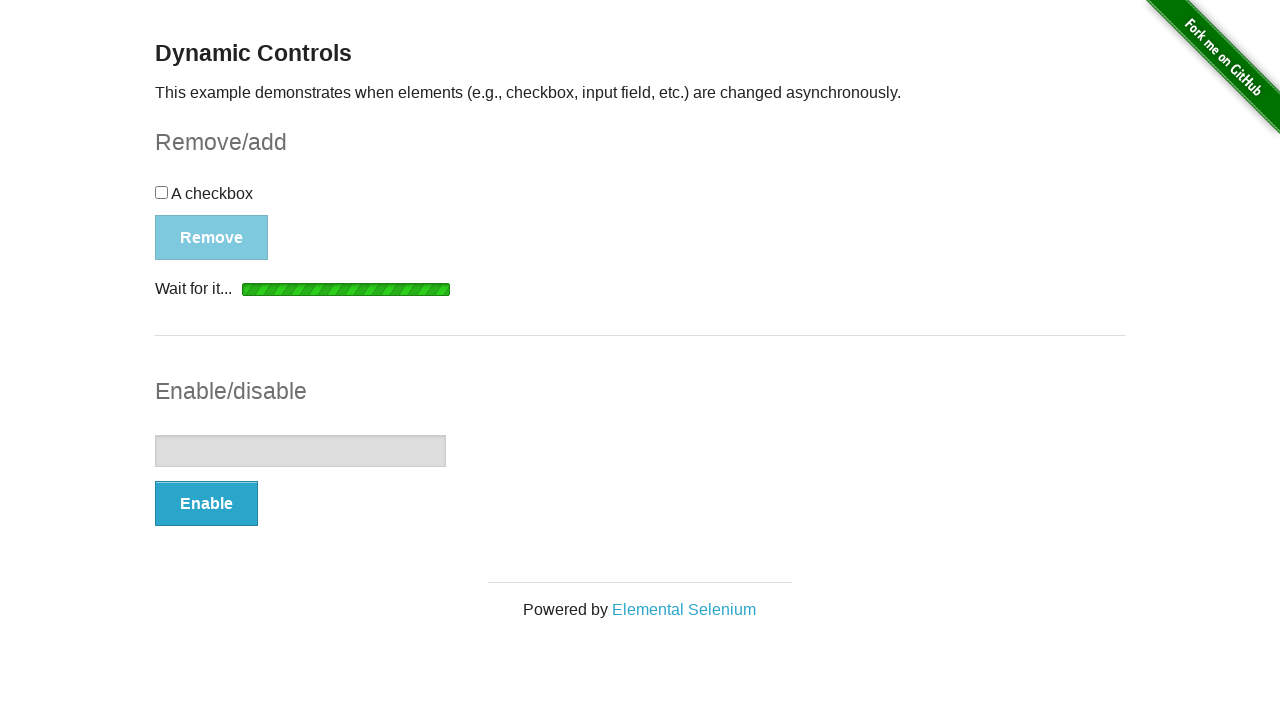

Verified 'It's gone!' message appeared after removing checkbox
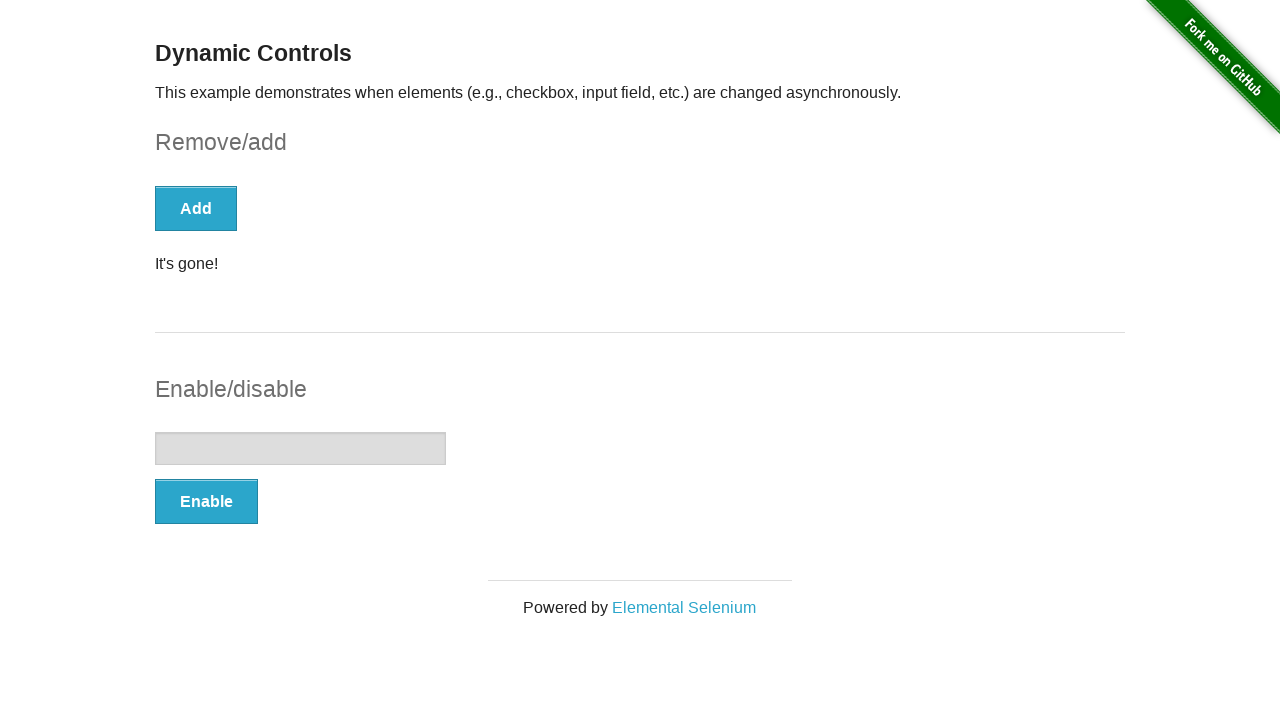

Clicked the Add button to restore the checkbox at (196, 208) on xpath=//*[text()='Add']
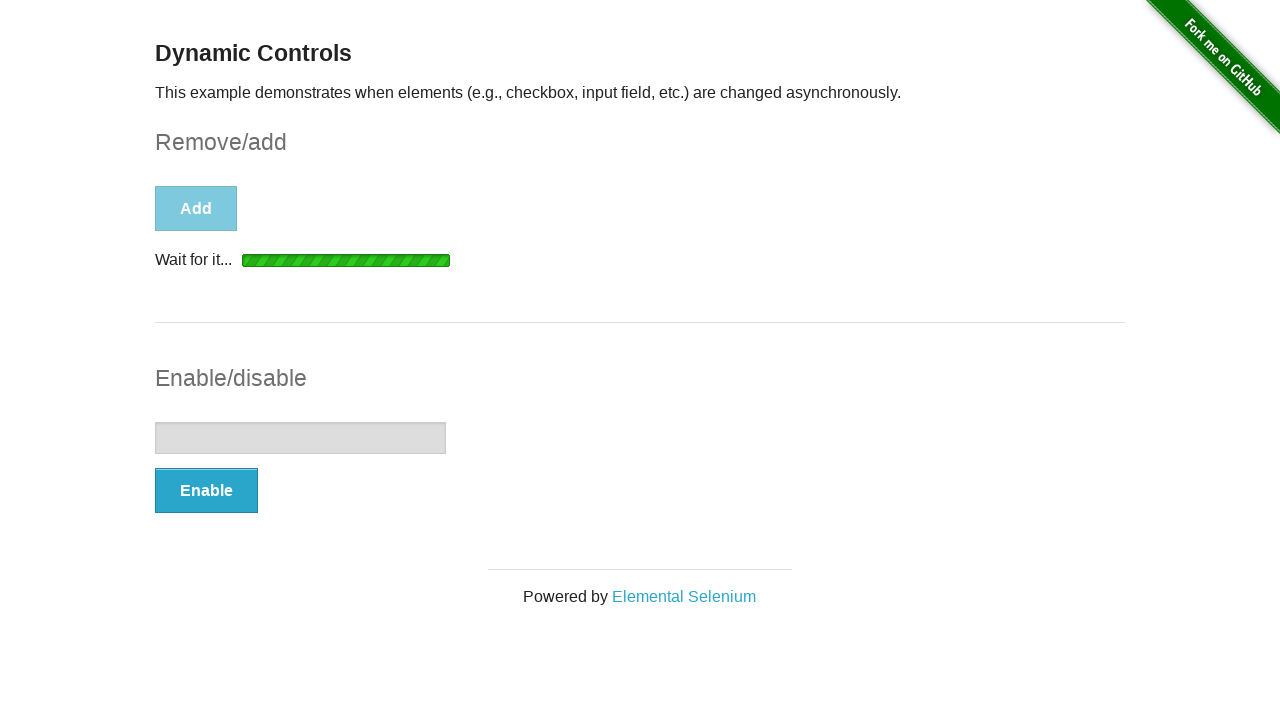

Verified message element is displayed after adding checkbox back
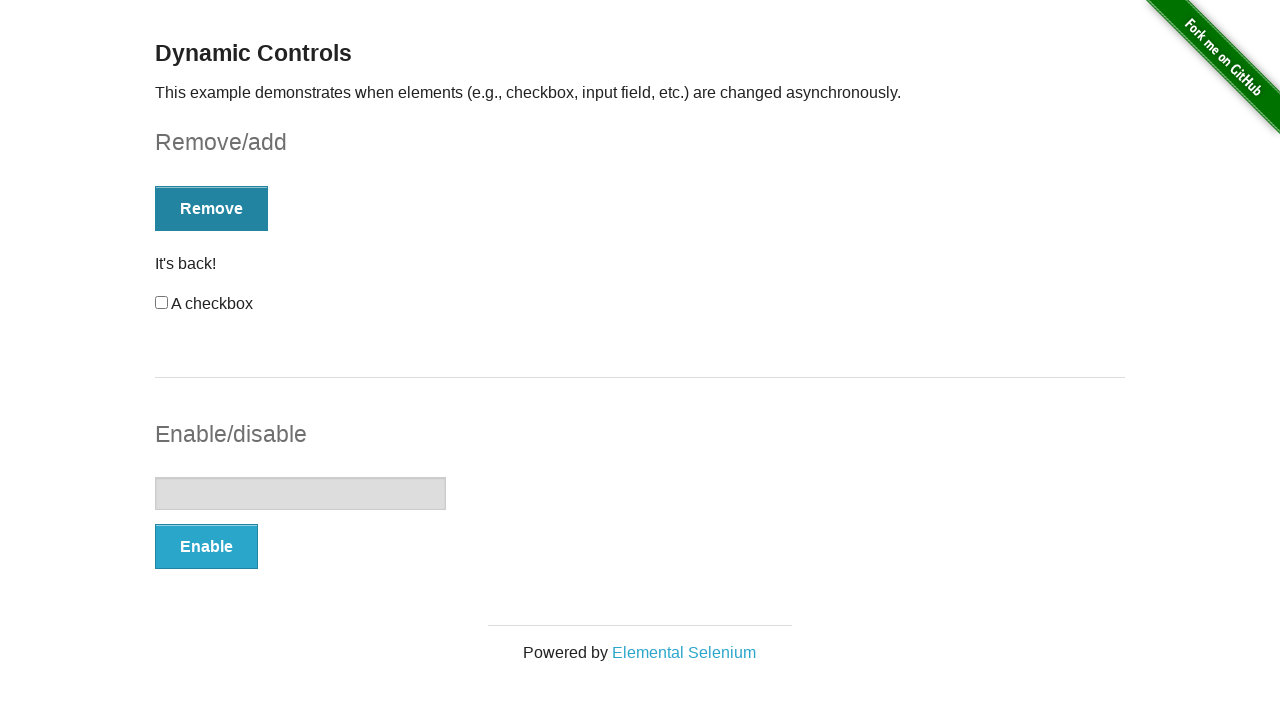

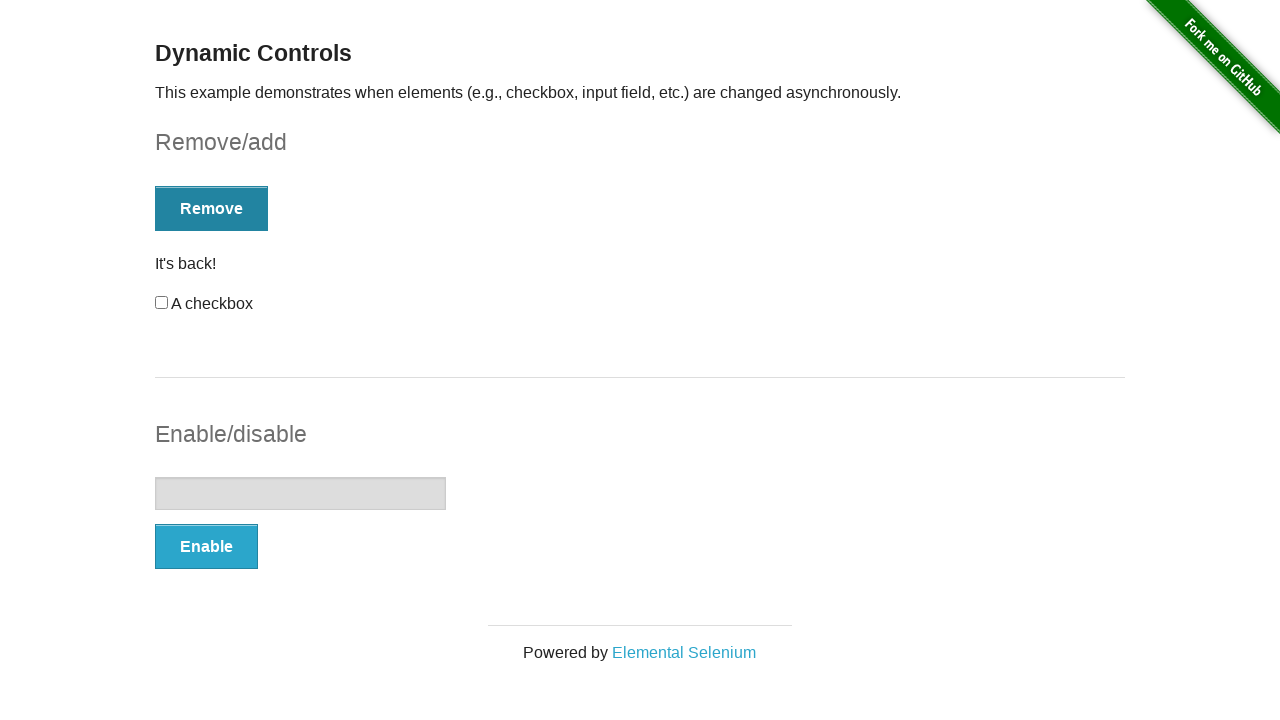